Navigates to the-internet.herokuapp.com and clicks on the A/B Testing link to access that page

Starting URL: http://the-internet.herokuapp.com/

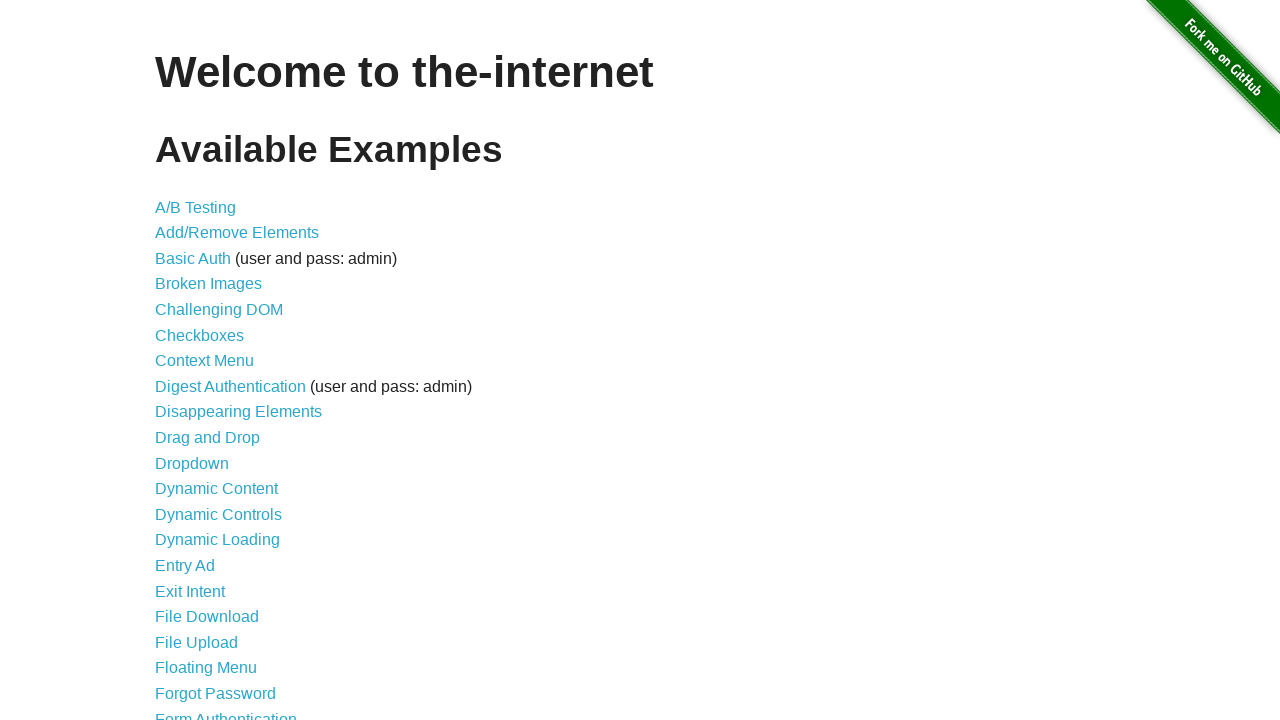

Navigated to the-internet.herokuapp.com
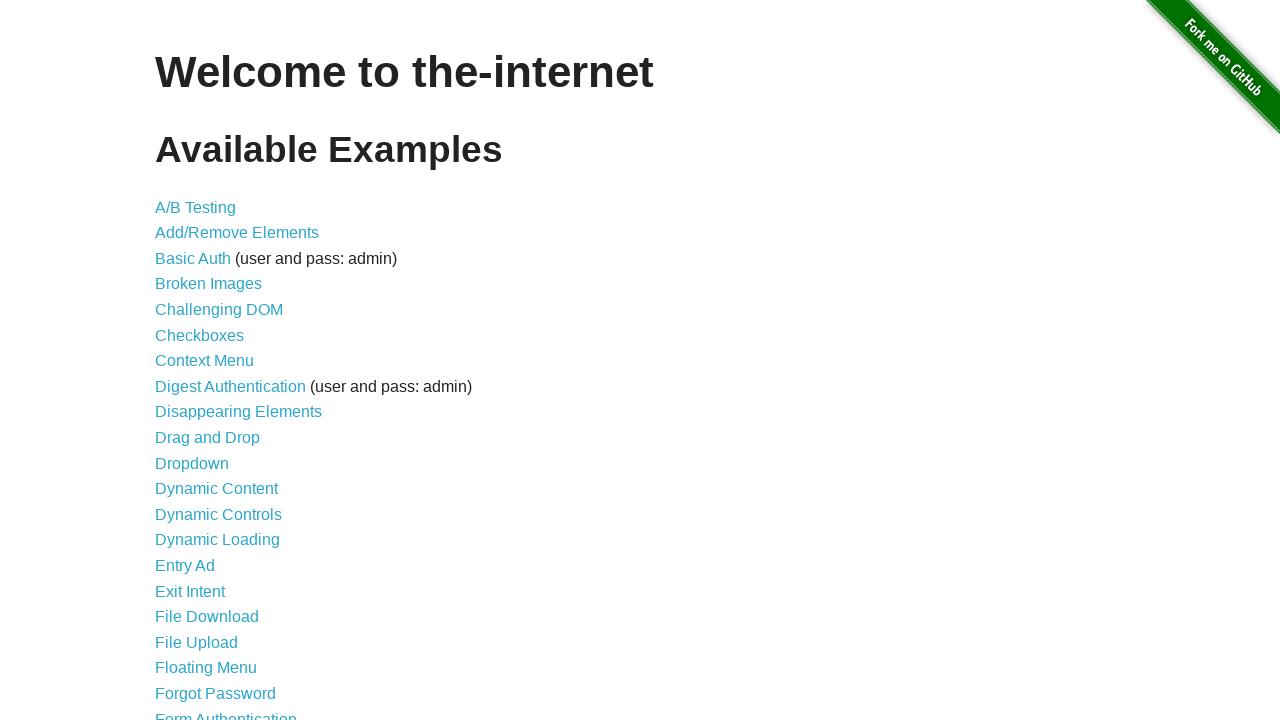

Clicked on the A/B Testing link at (196, 207) on a:has-text('A/B')
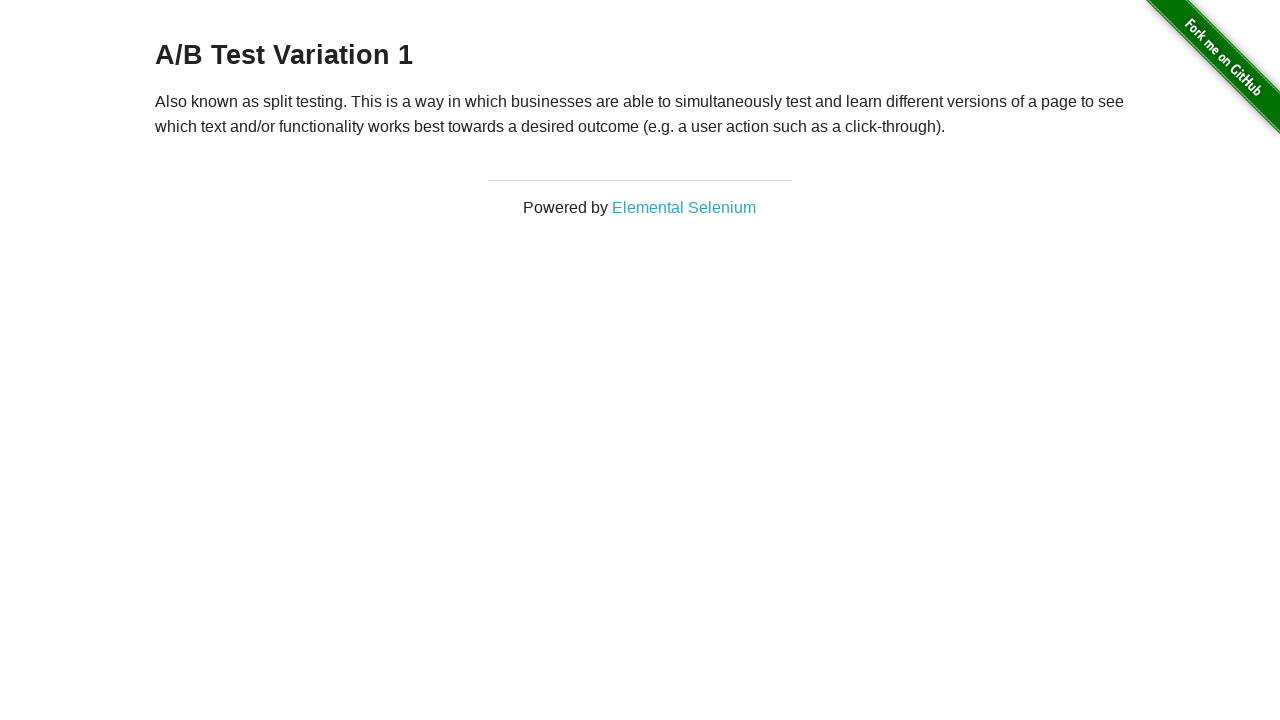

A/B Testing page loaded
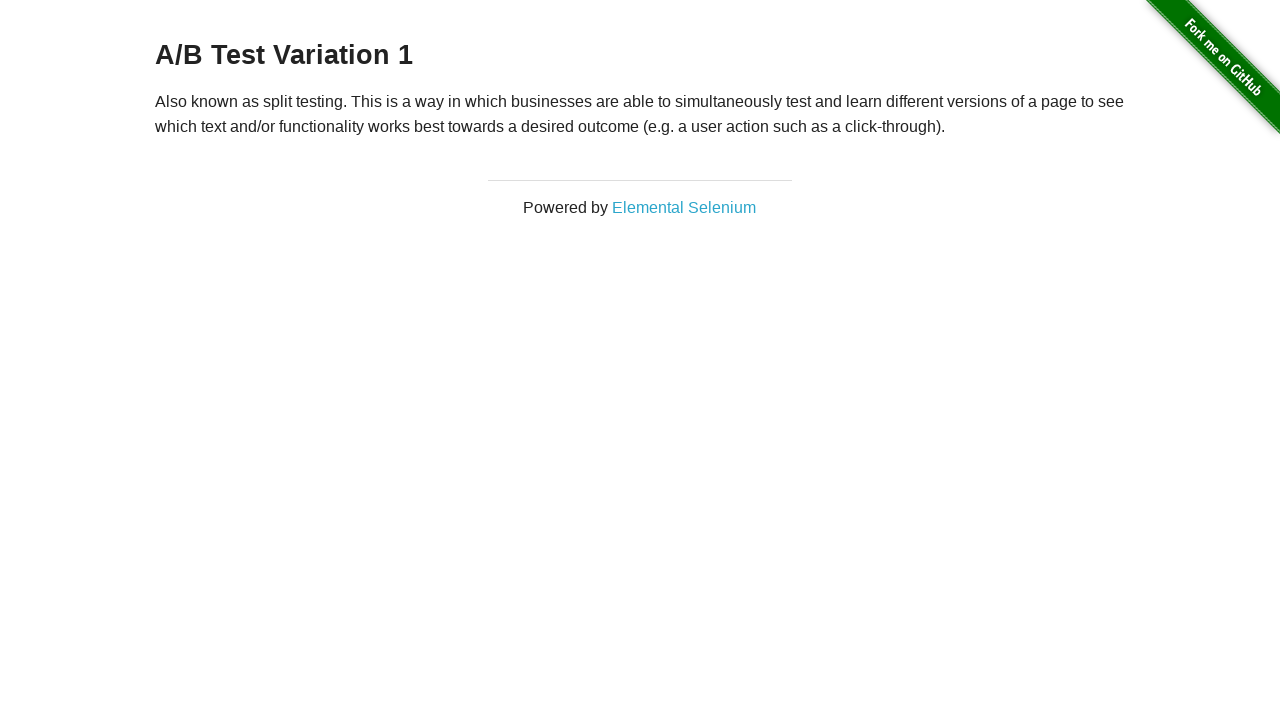

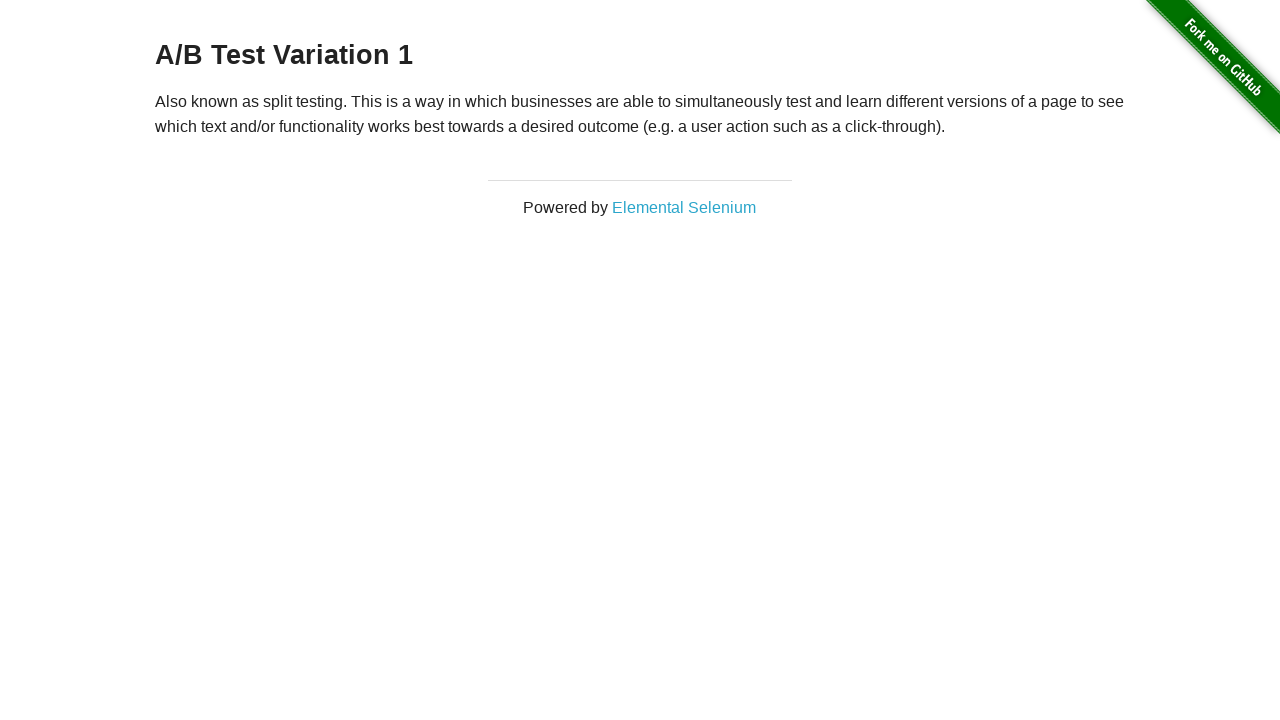